Opens multiple educational websites (Coursera, YouTube, edX, Udemy) in separate browser tabs to allow easy access to learning resources.

Starting URL: https://www.coursera.org/courses

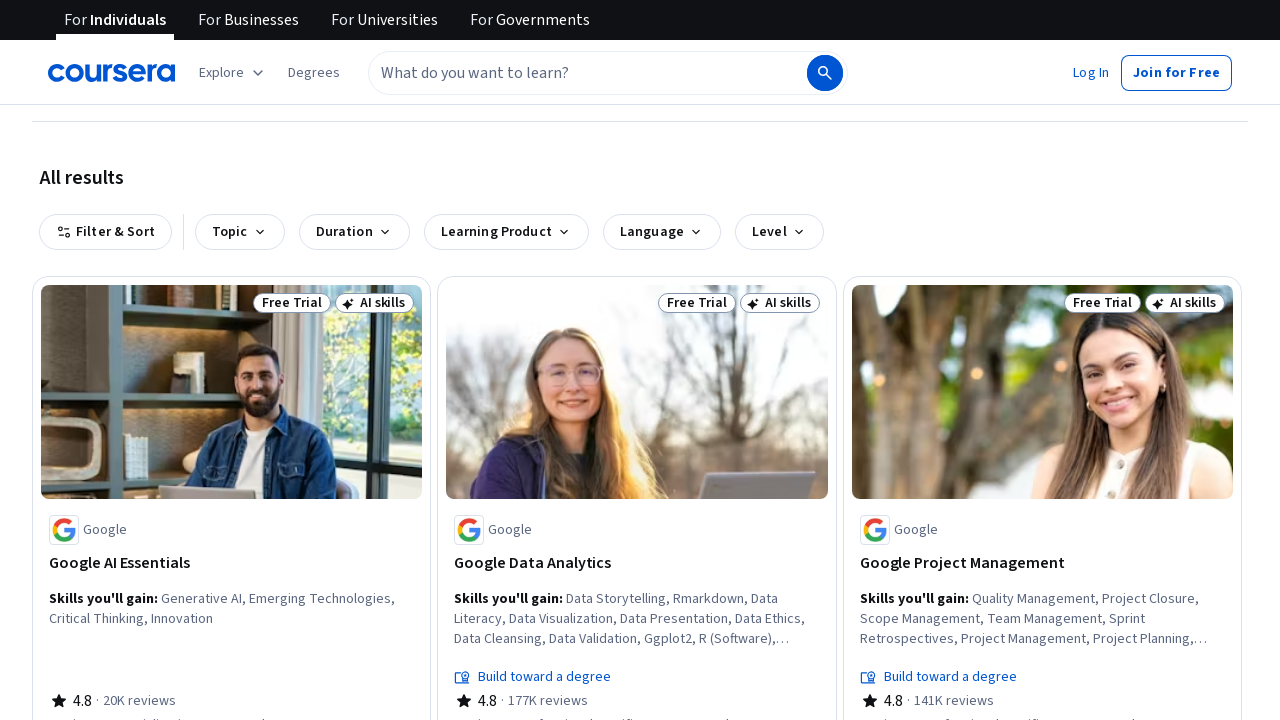

Coursera page loaded with domcontentloaded state
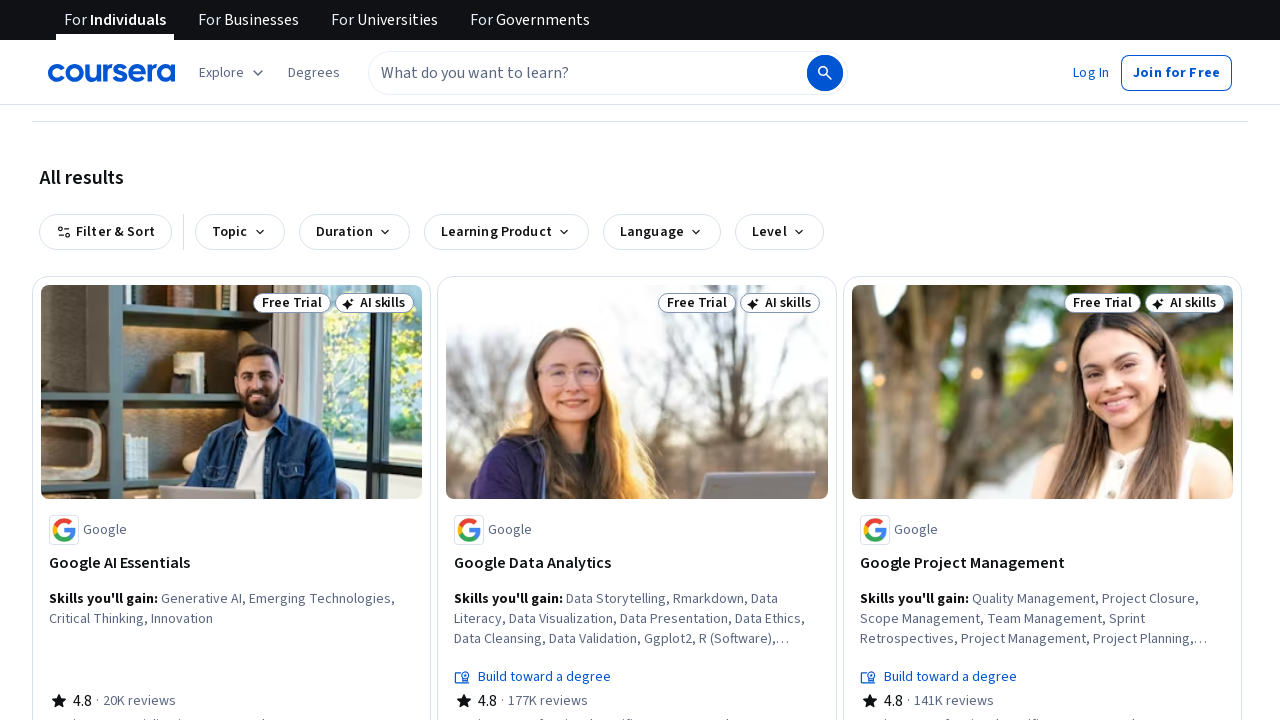

Opened new browser tab for YouTube
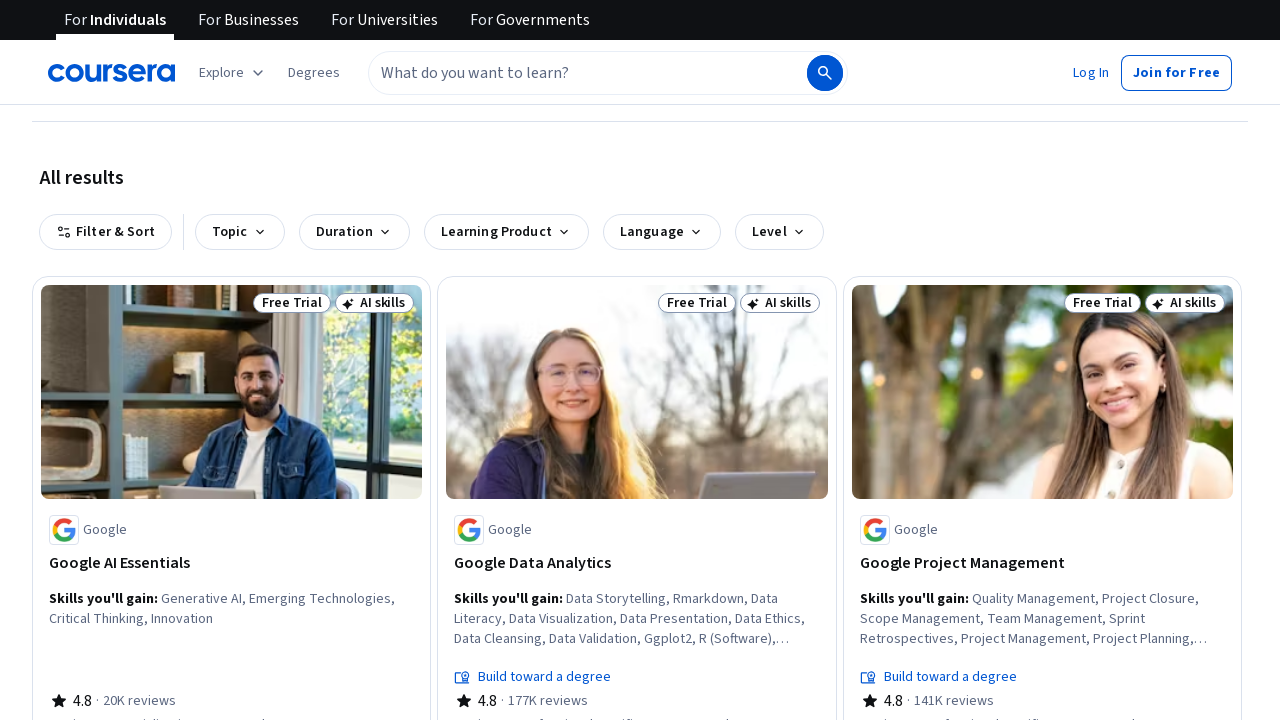

Navigated to YouTube.com
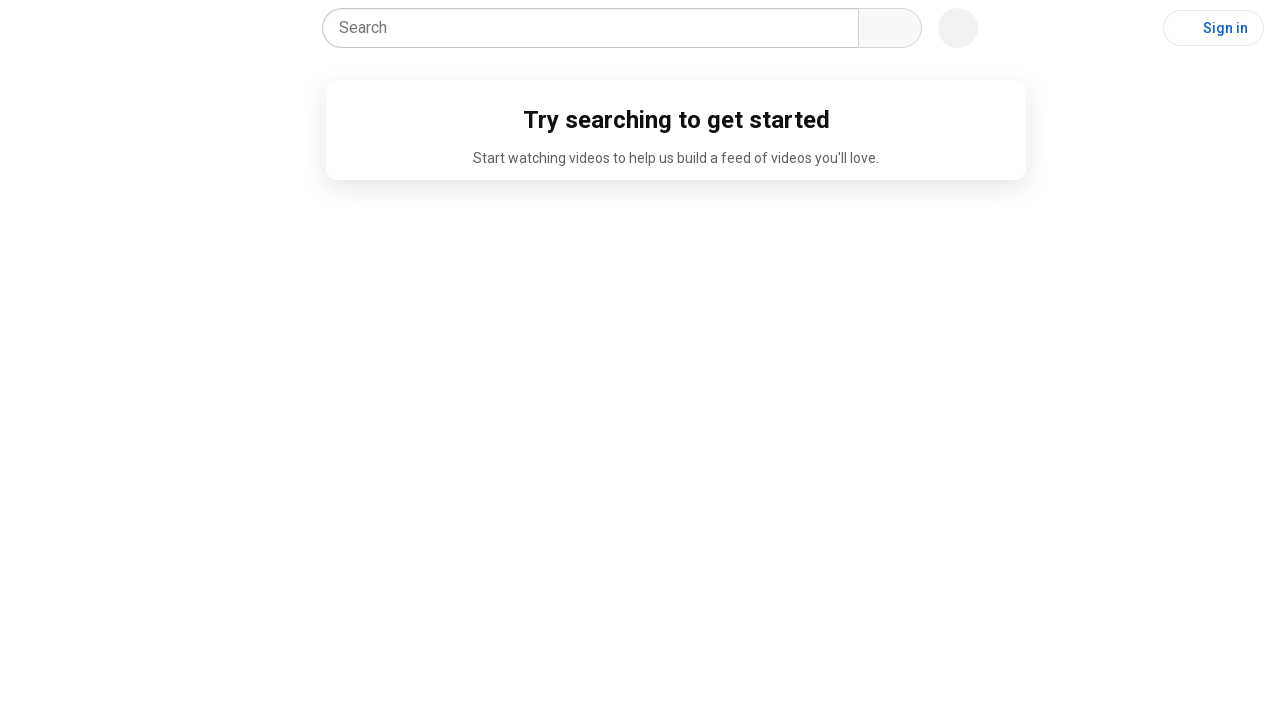

YouTube page loaded with domcontentloaded state
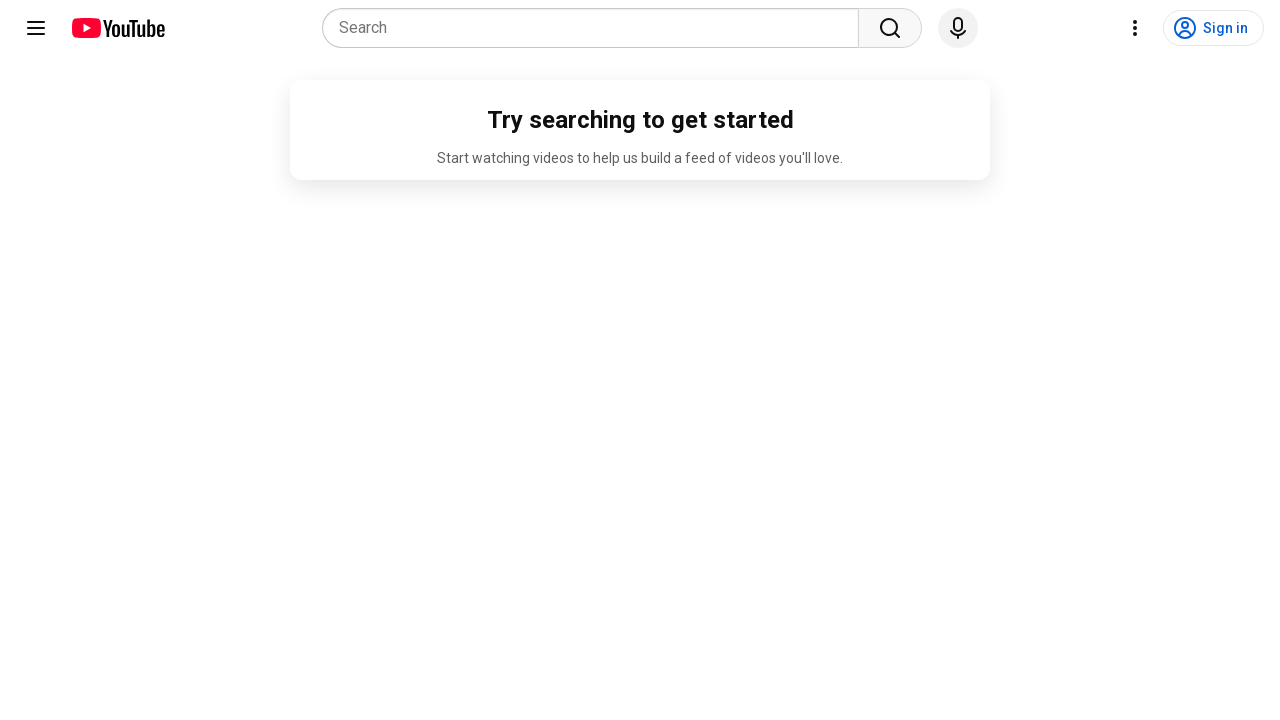

Opened new browser tab for edX
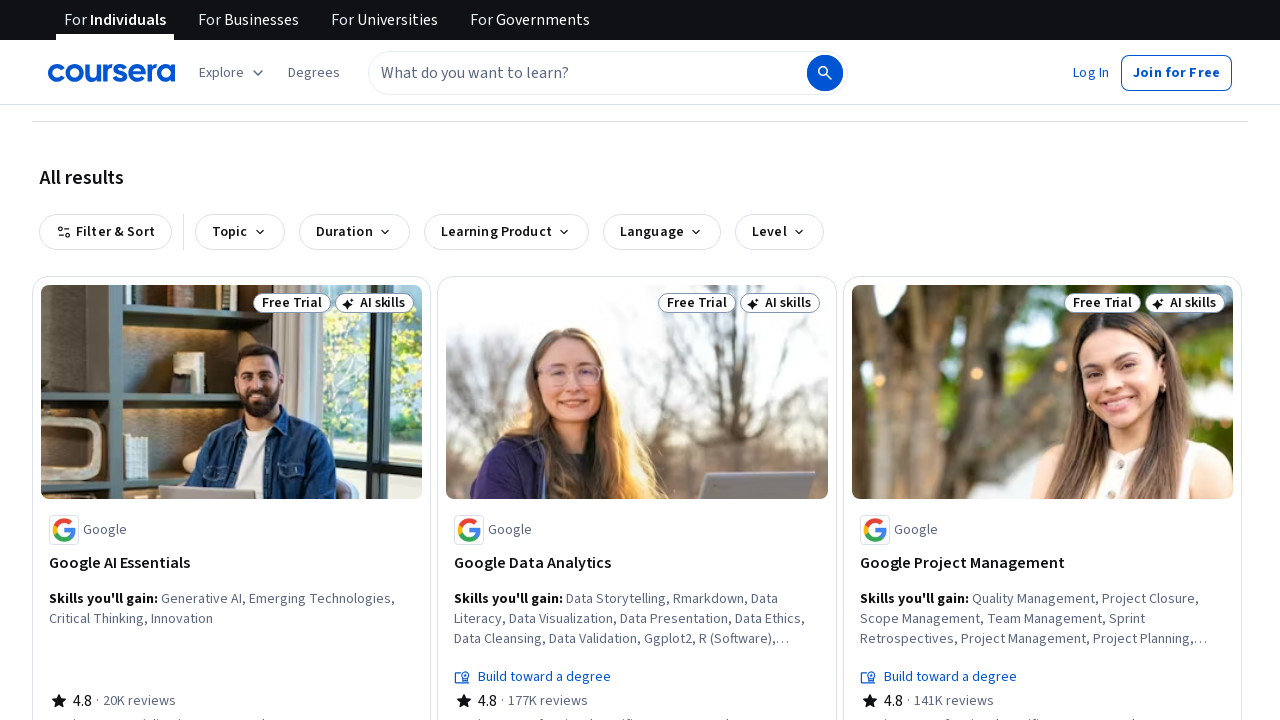

Navigated to edX.org
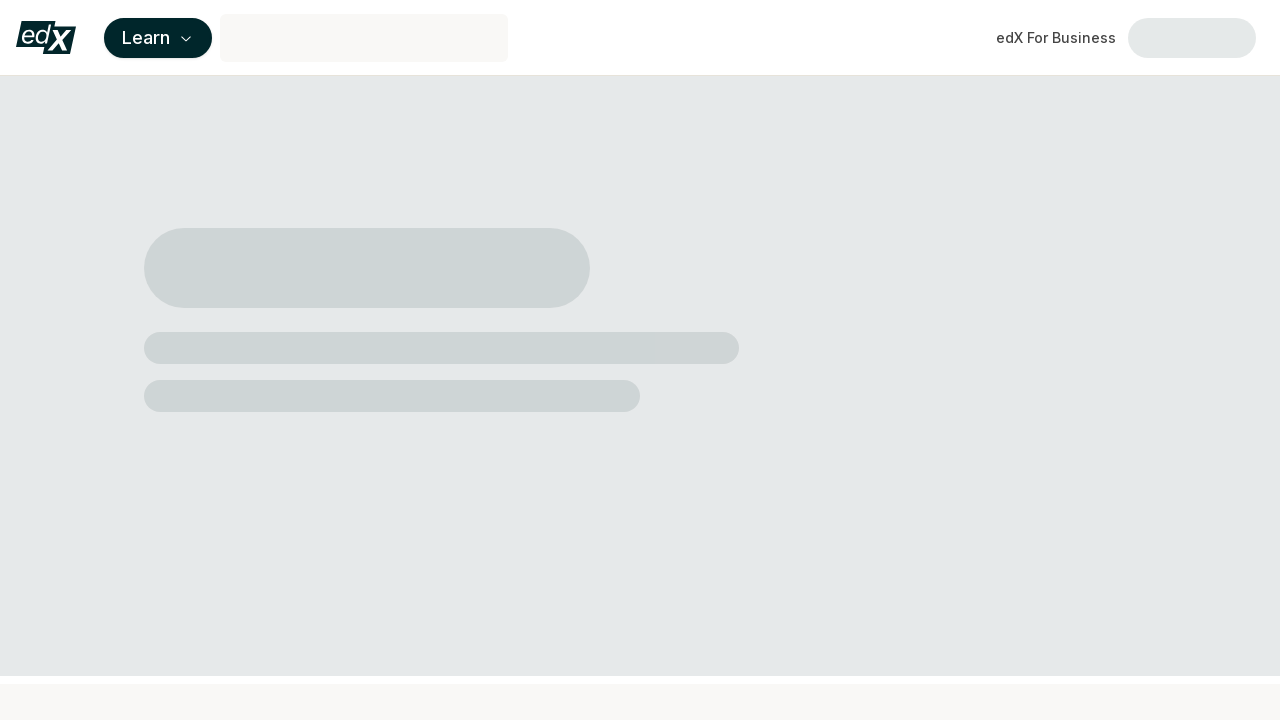

edX page loaded with domcontentloaded state
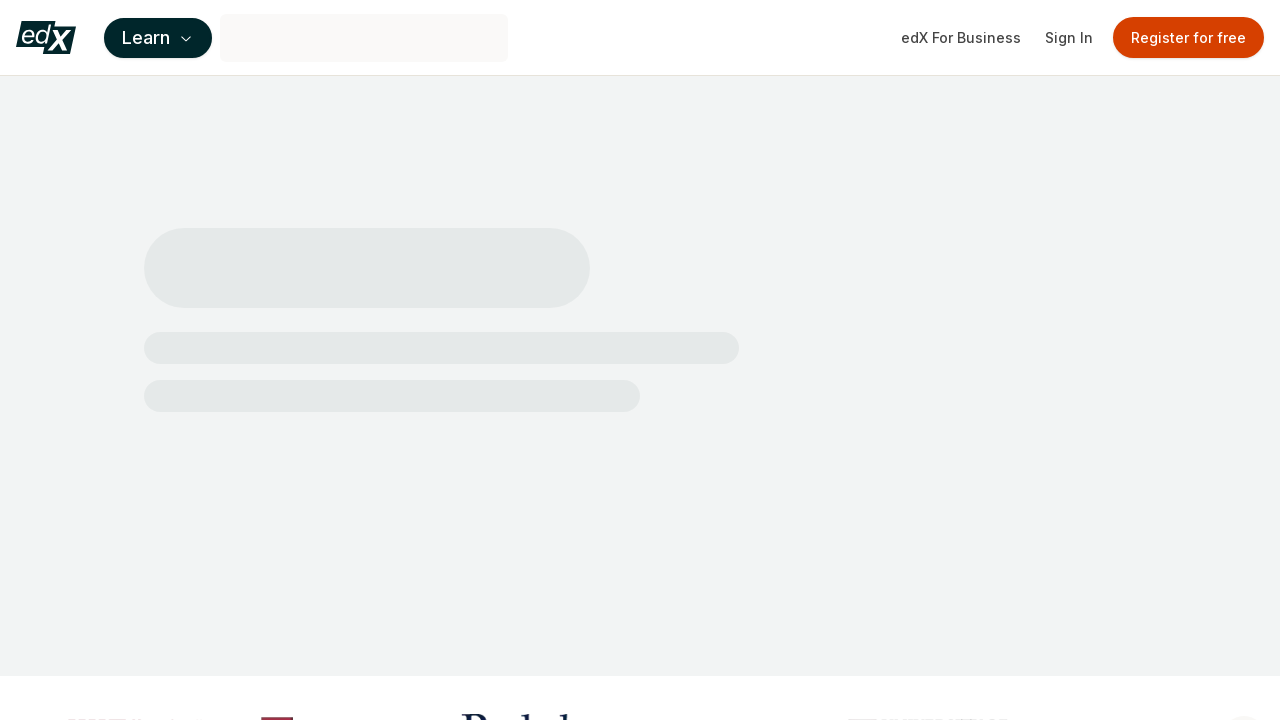

Opened new browser tab for Udemy
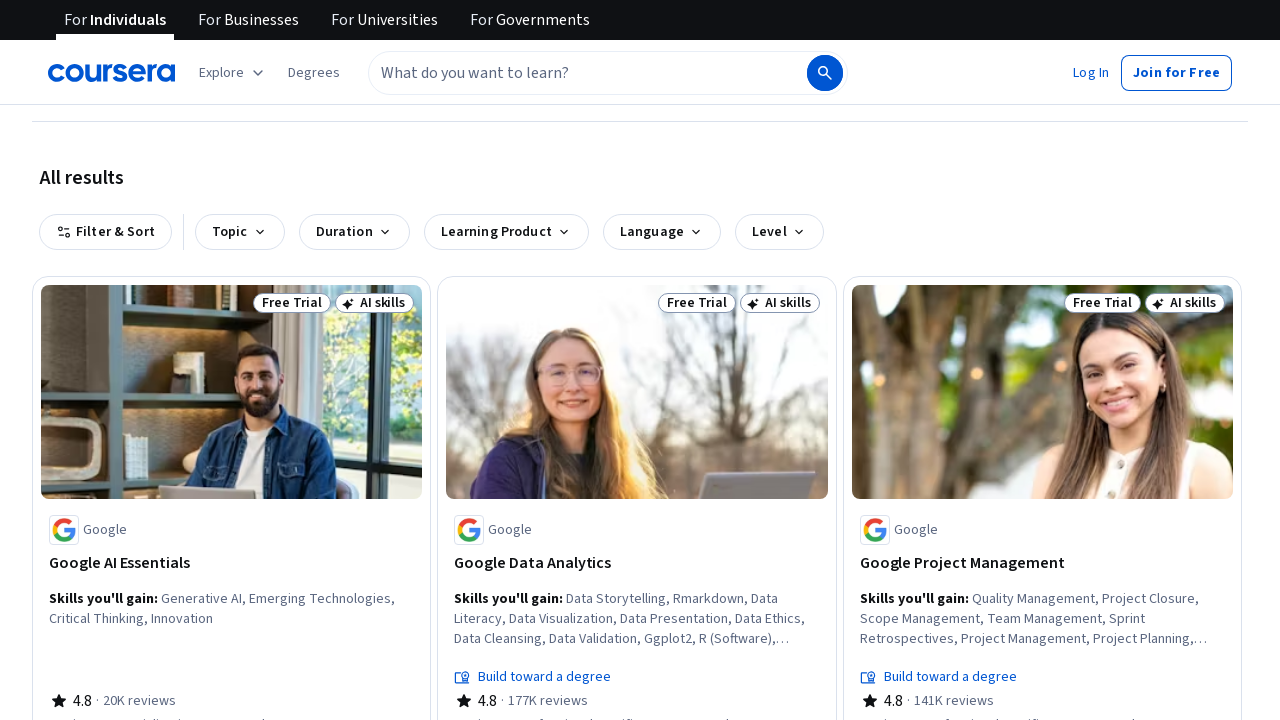

Navigated to Udemy.com
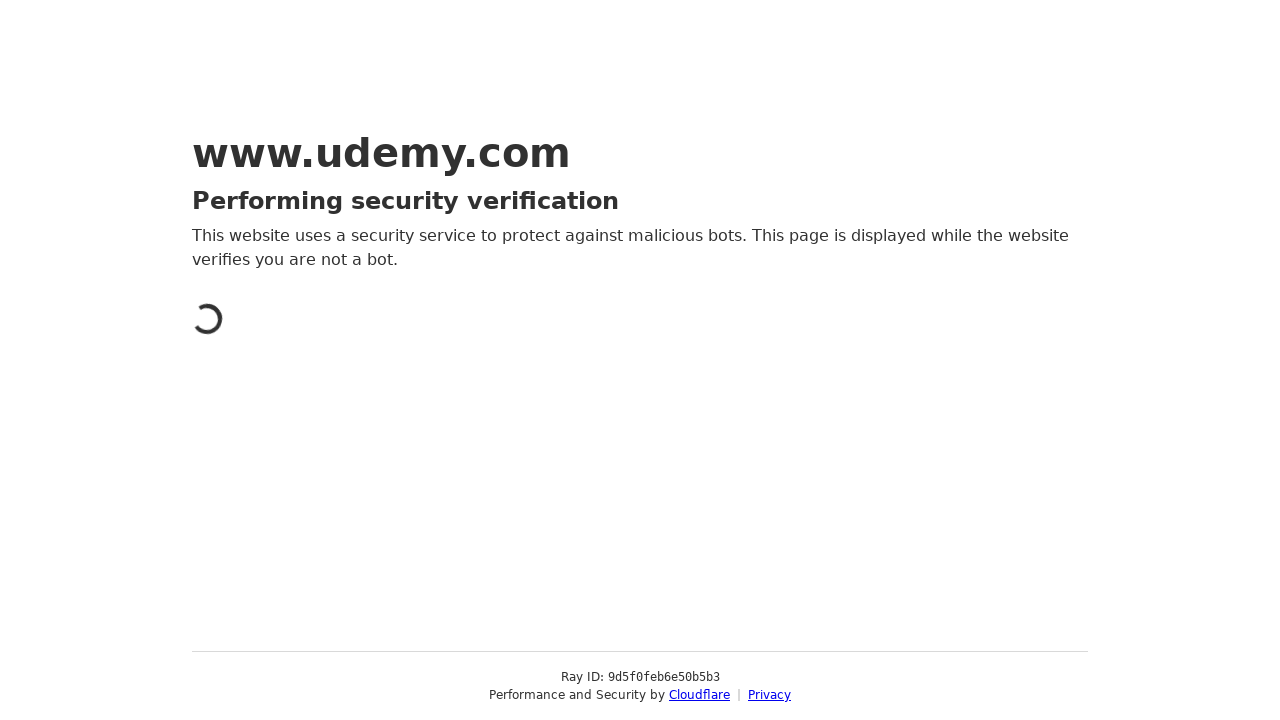

Udemy page loaded with domcontentloaded state
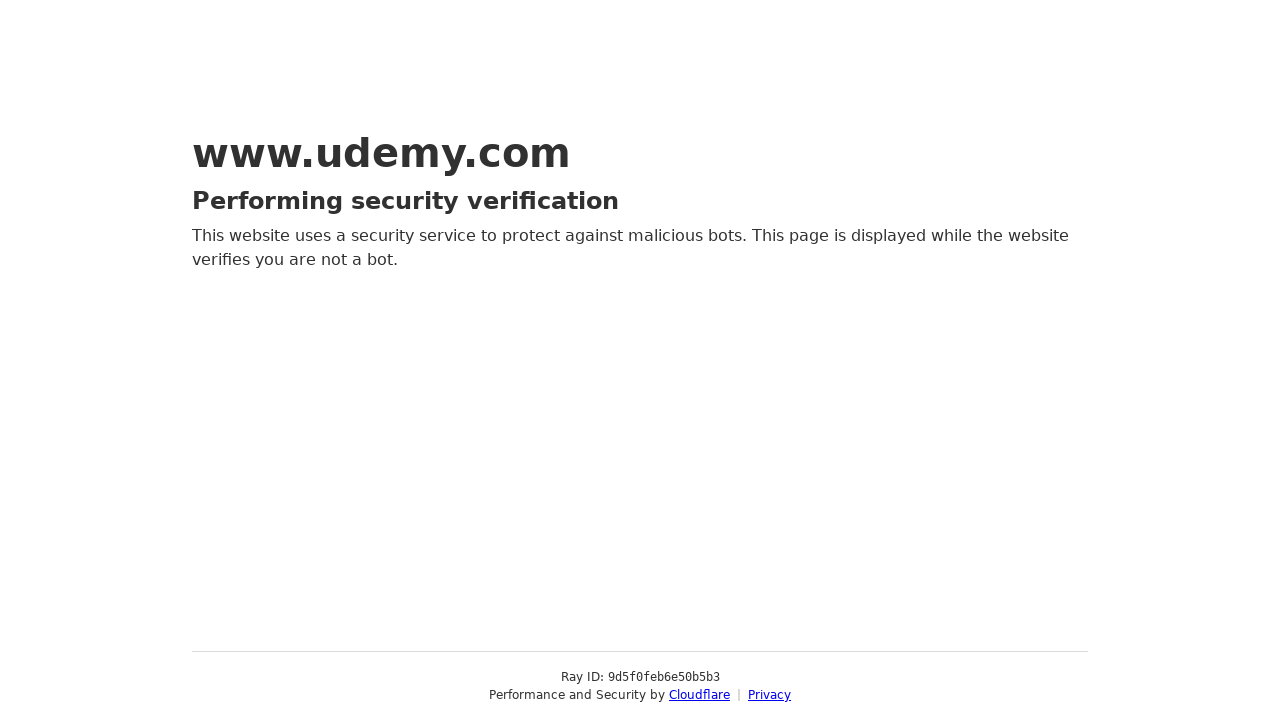

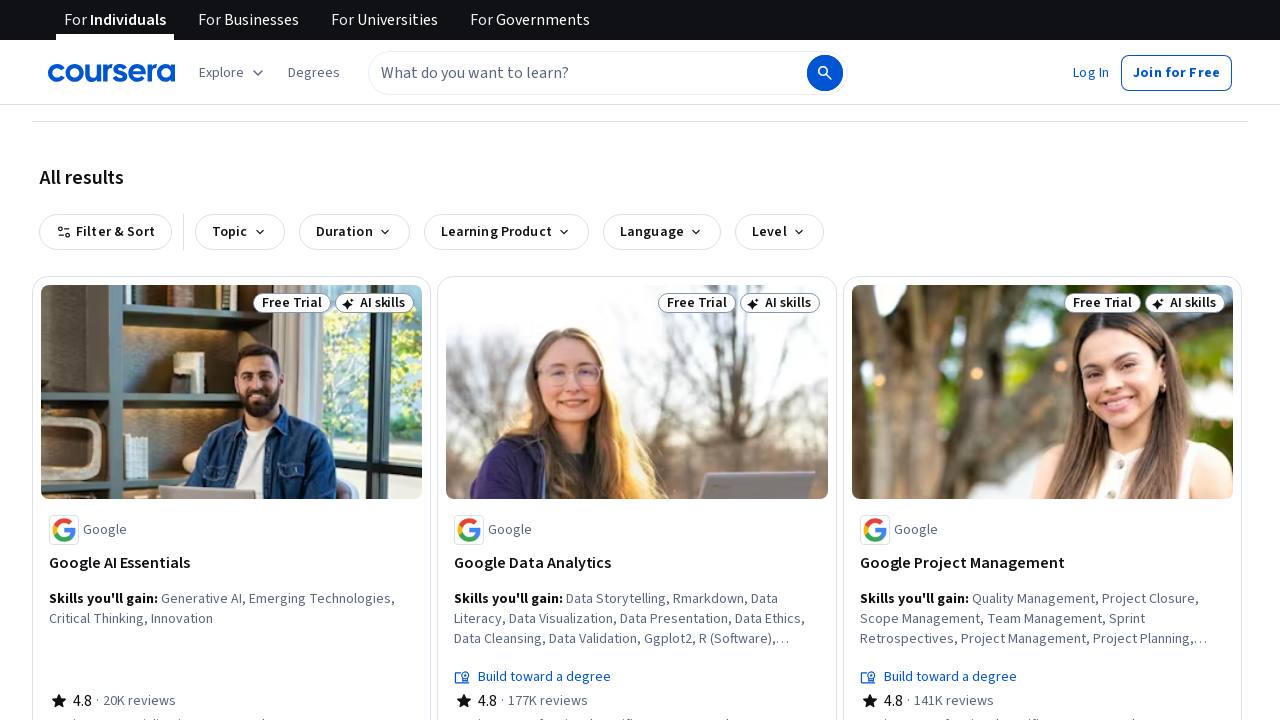